Tests the search functionality on python.org by entering "pycon" in the search box and submitting the search

Starting URL: https://www.python.org

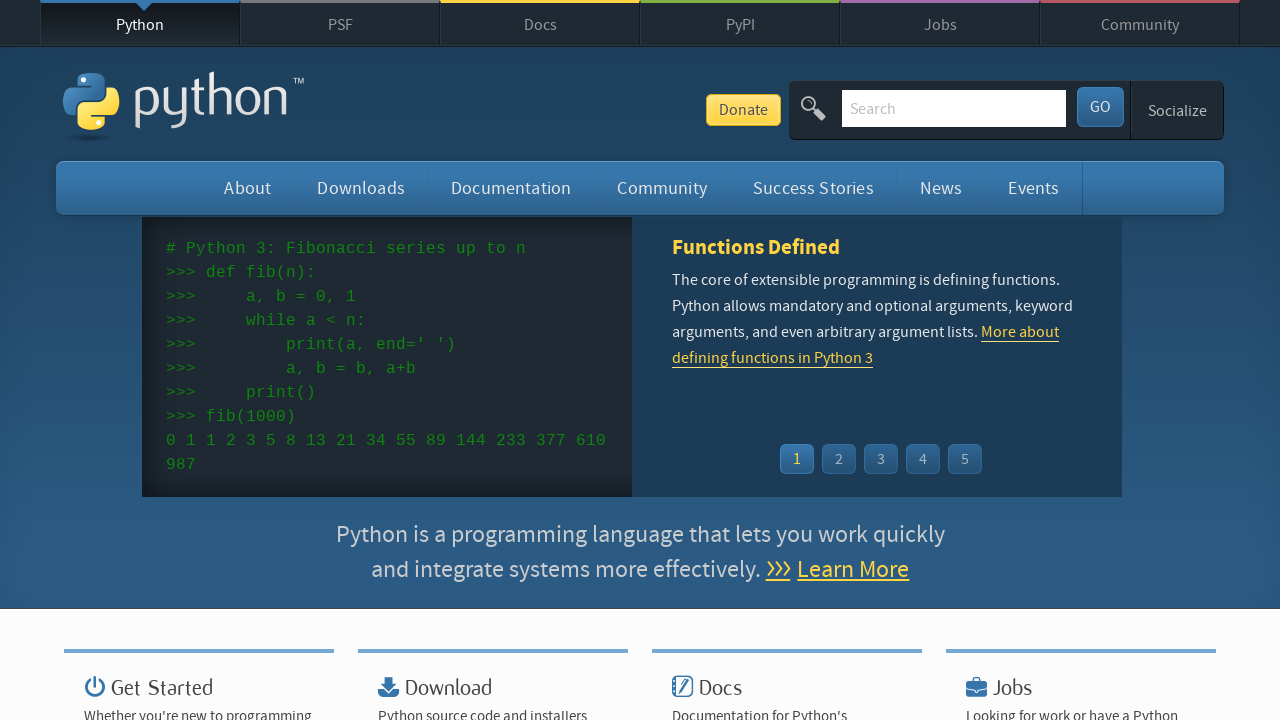

Filled search box with 'pycon' on input[name='q']
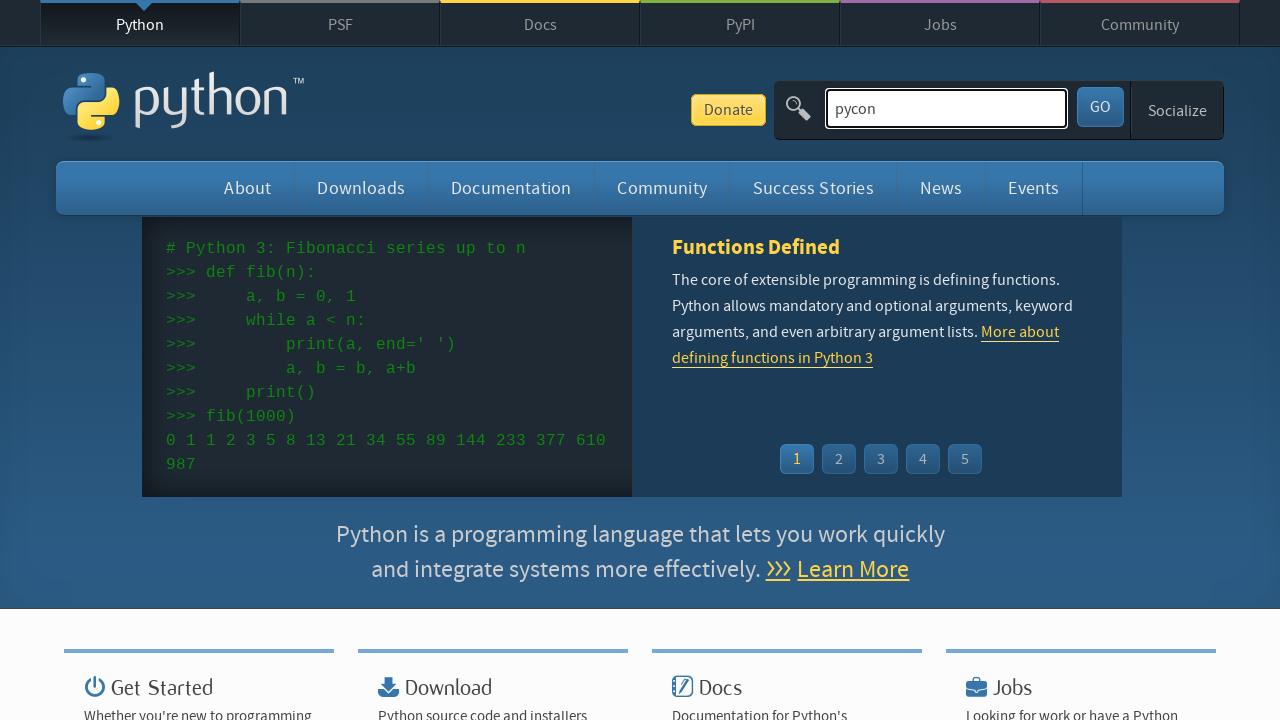

Pressed Enter to submit search on input[name='q']
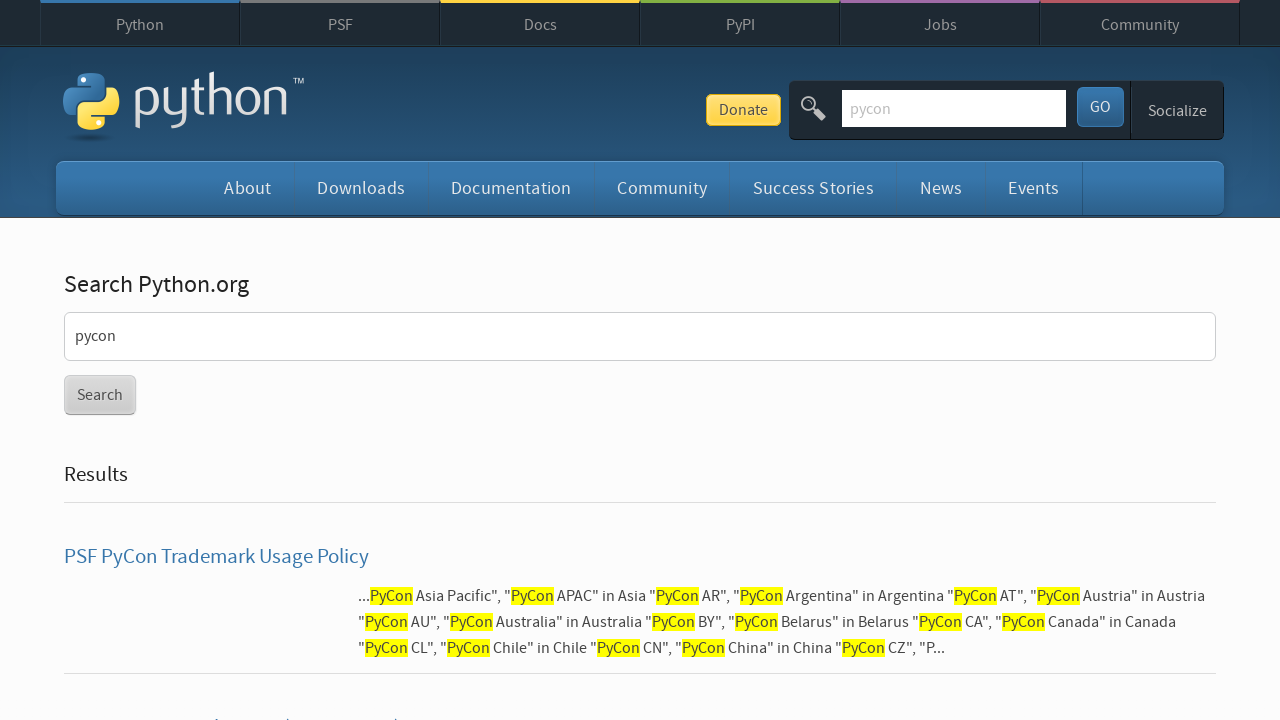

Waited for search results to load
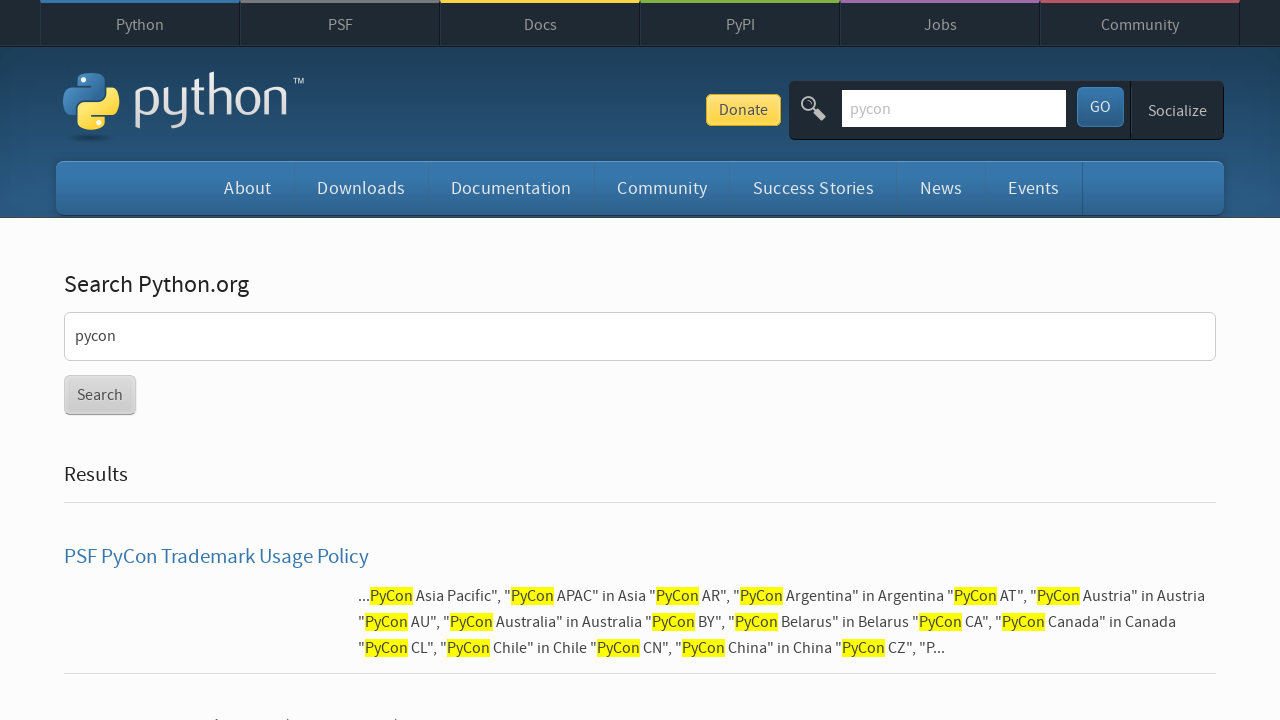

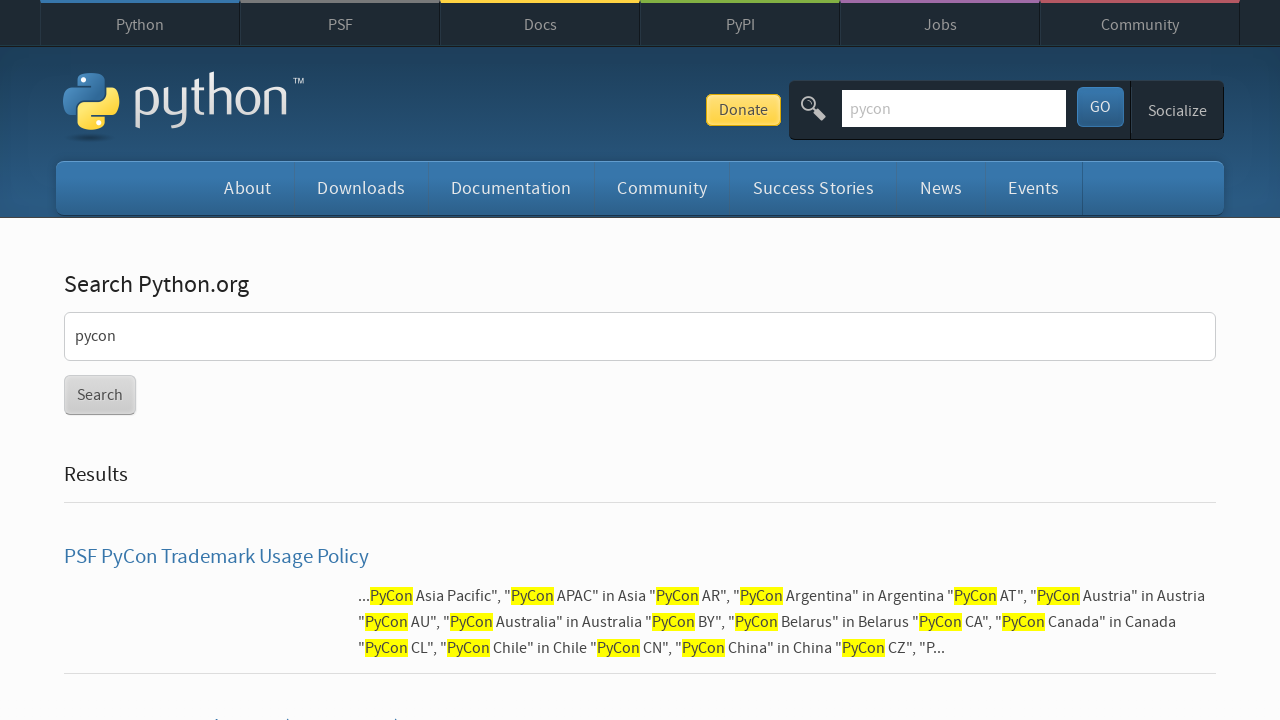